Tests web form functionality by entering text into a text input field and verifying the element is enabled

Starting URL: https://www.selenium.dev/selenium/web/web-form.html

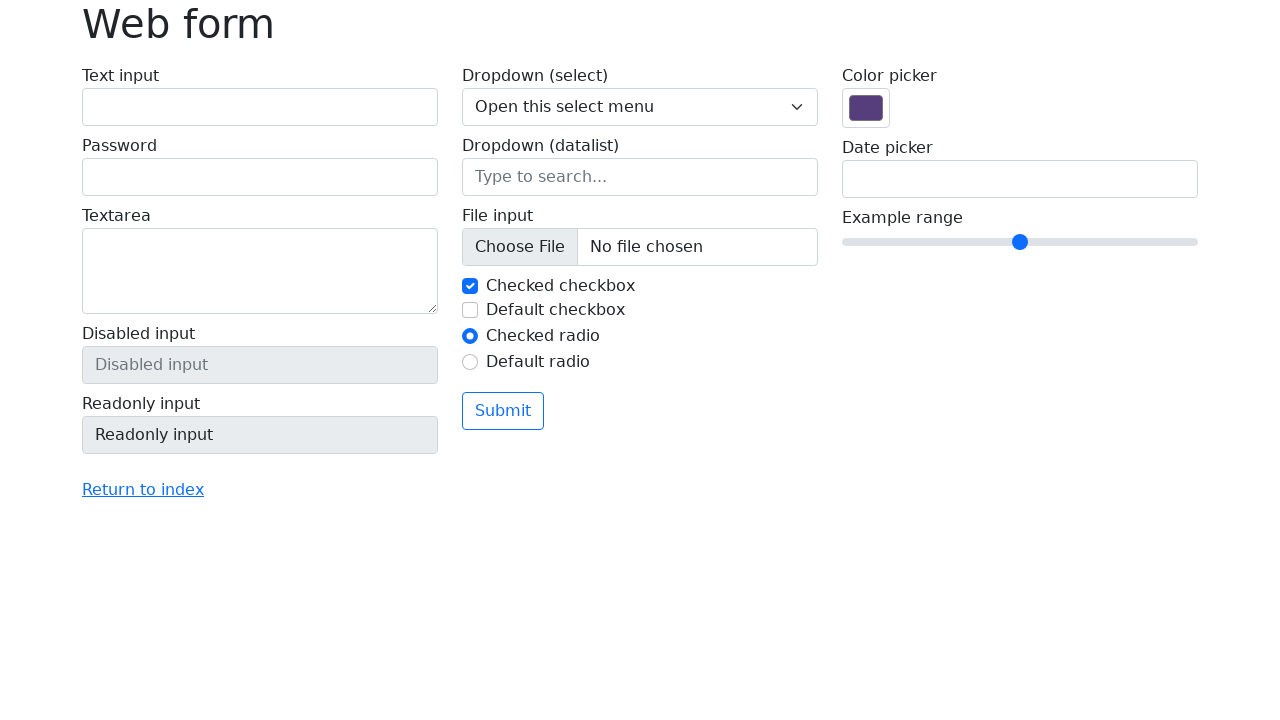

Navigated to web form test page
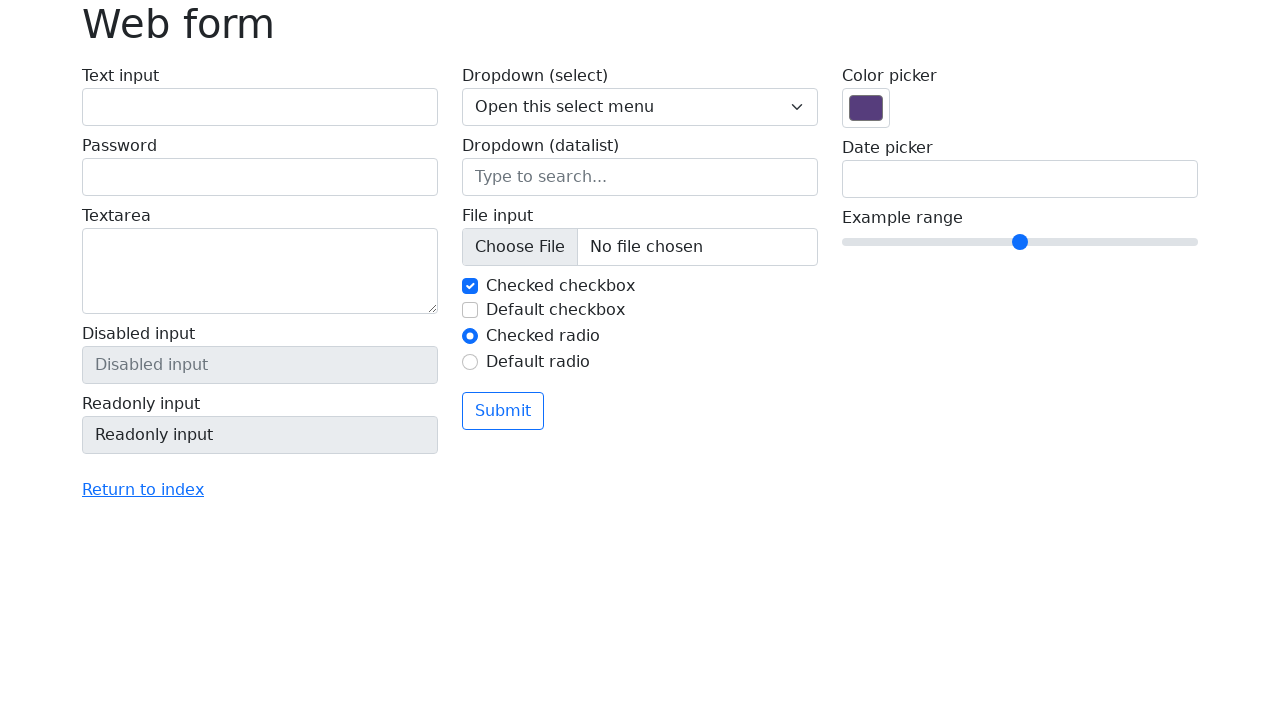

Filled text input field with 'Selenium' on input[name='my-text']
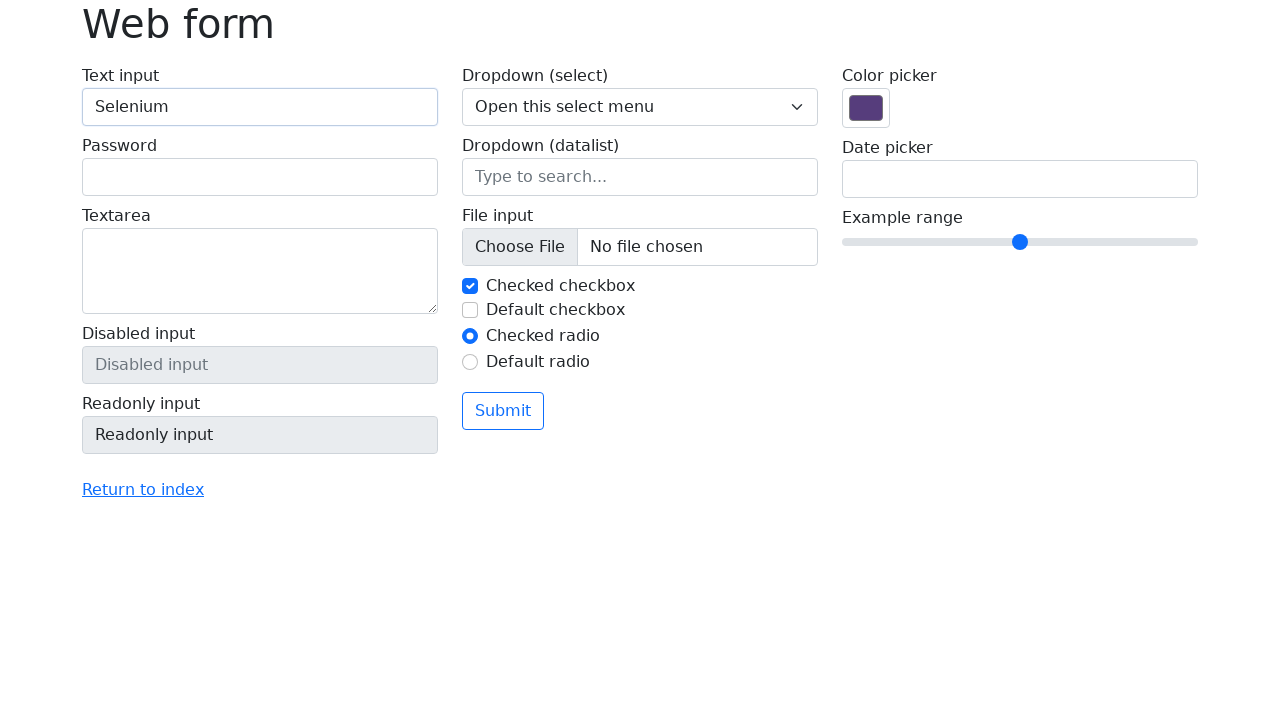

Verified text input field is enabled
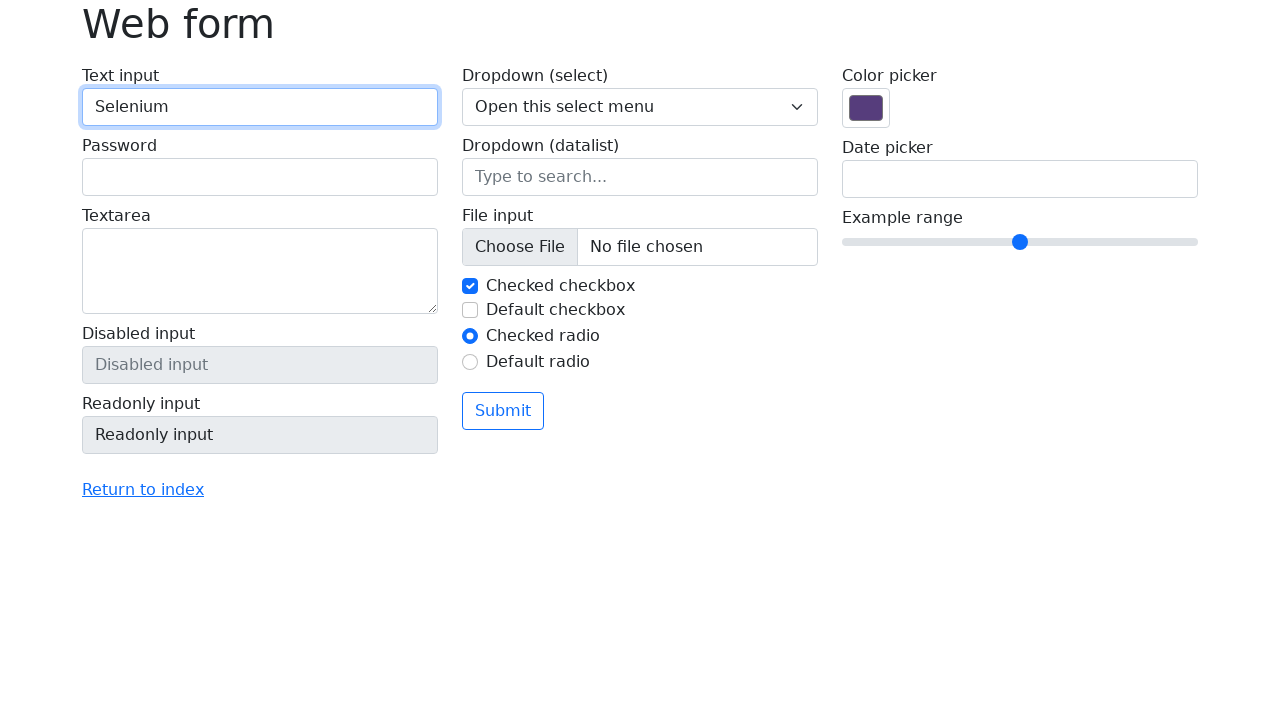

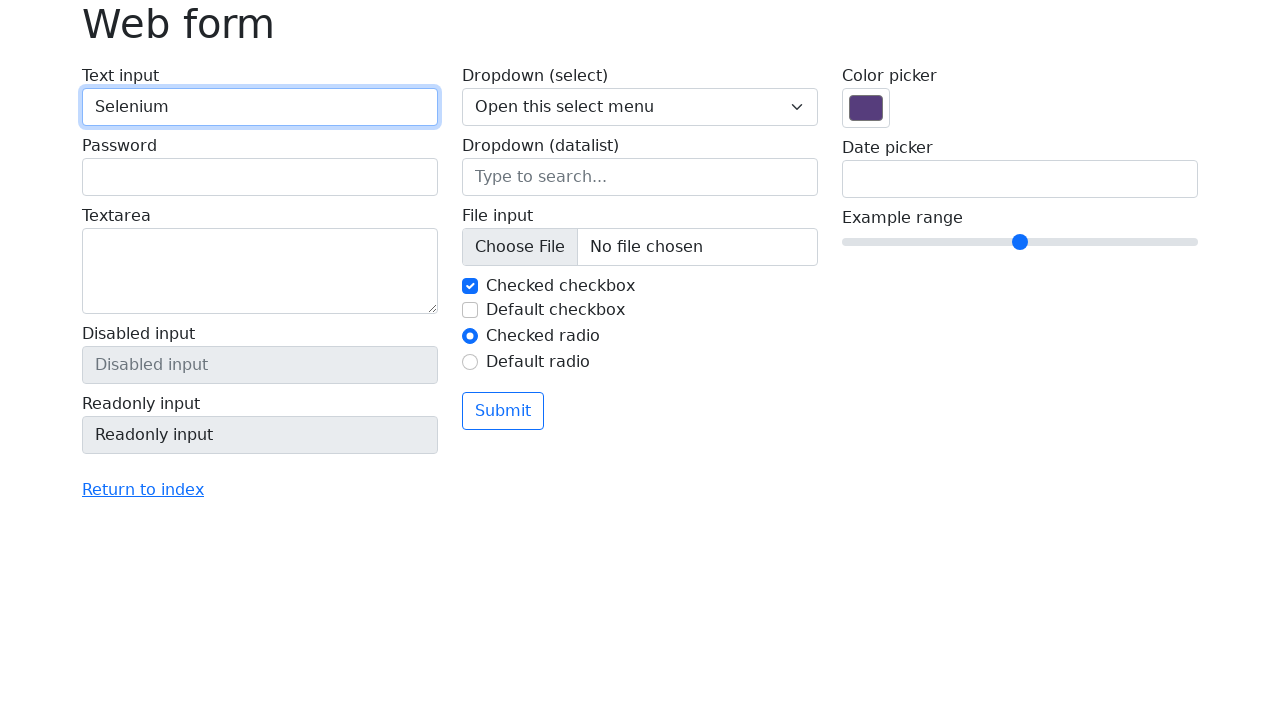